Tests checkbox interaction by finding all checkboxes with name "sports" within a specific container and clicking each one to select them.

Starting URL: http://www.tizag.com/htmlT/htmlcheckboxes.php

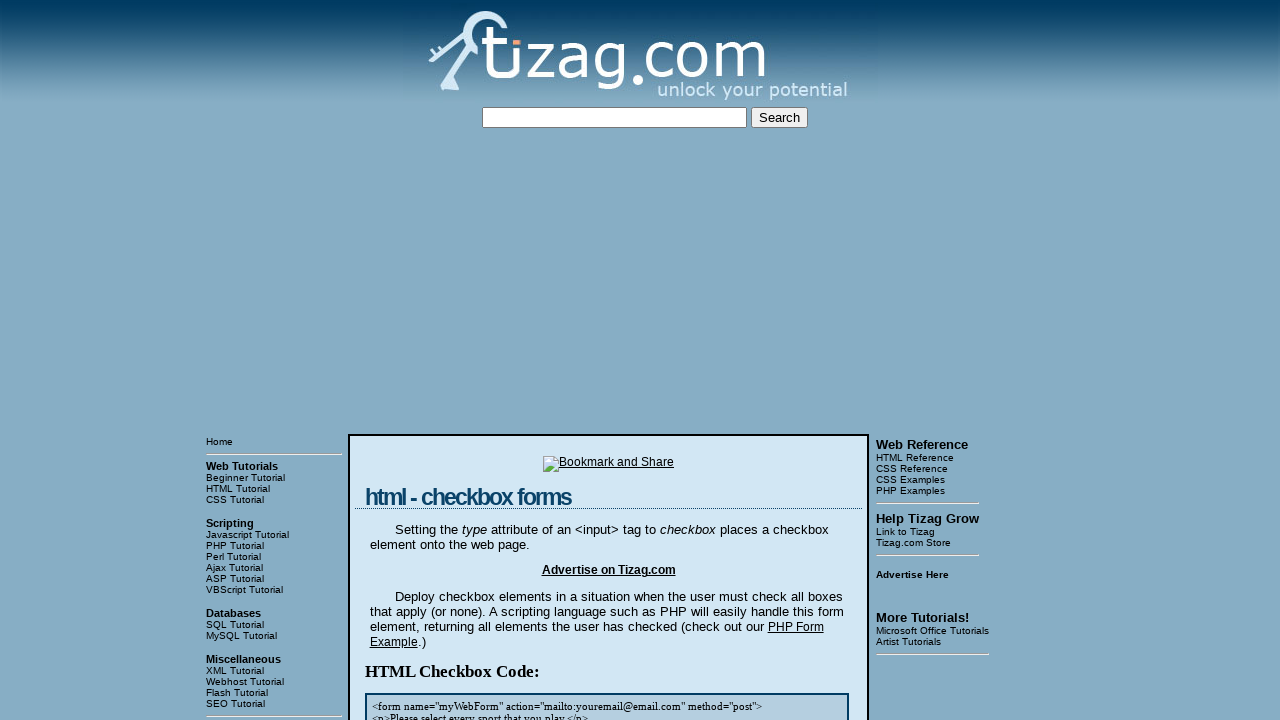

Waited for checkbox container to be present
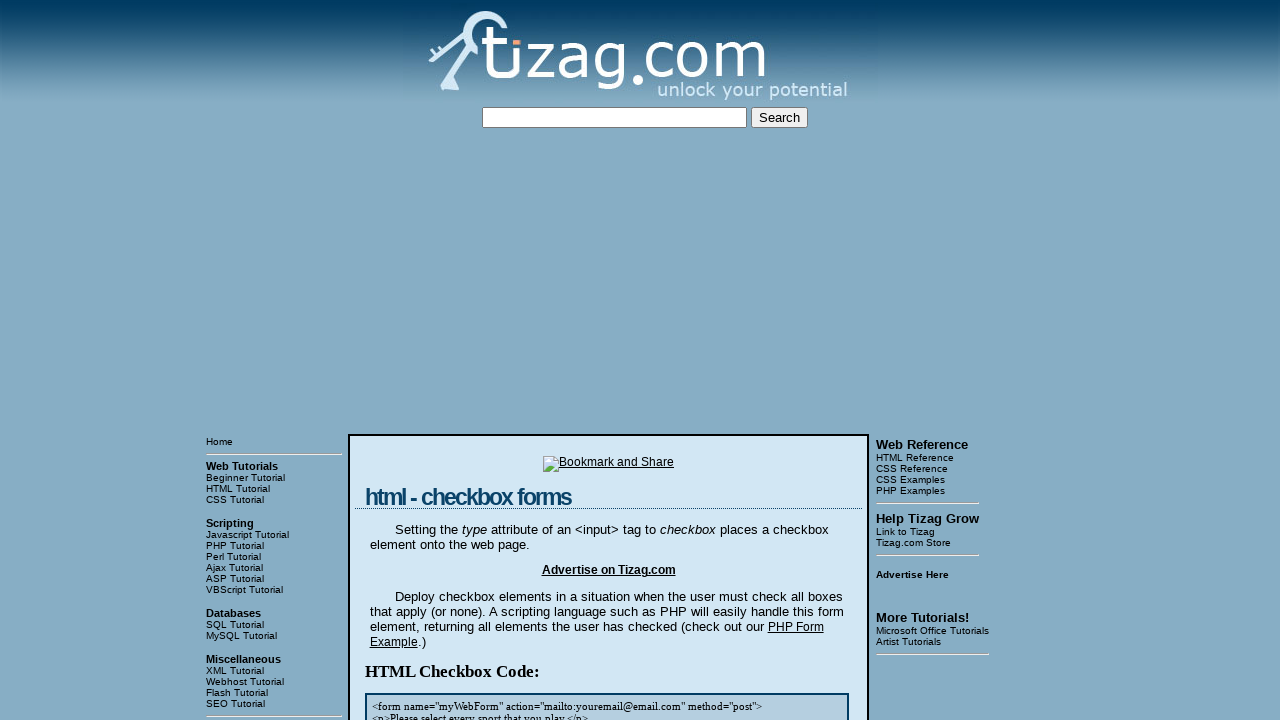

Located all checkboxes with name 'sports' in the container
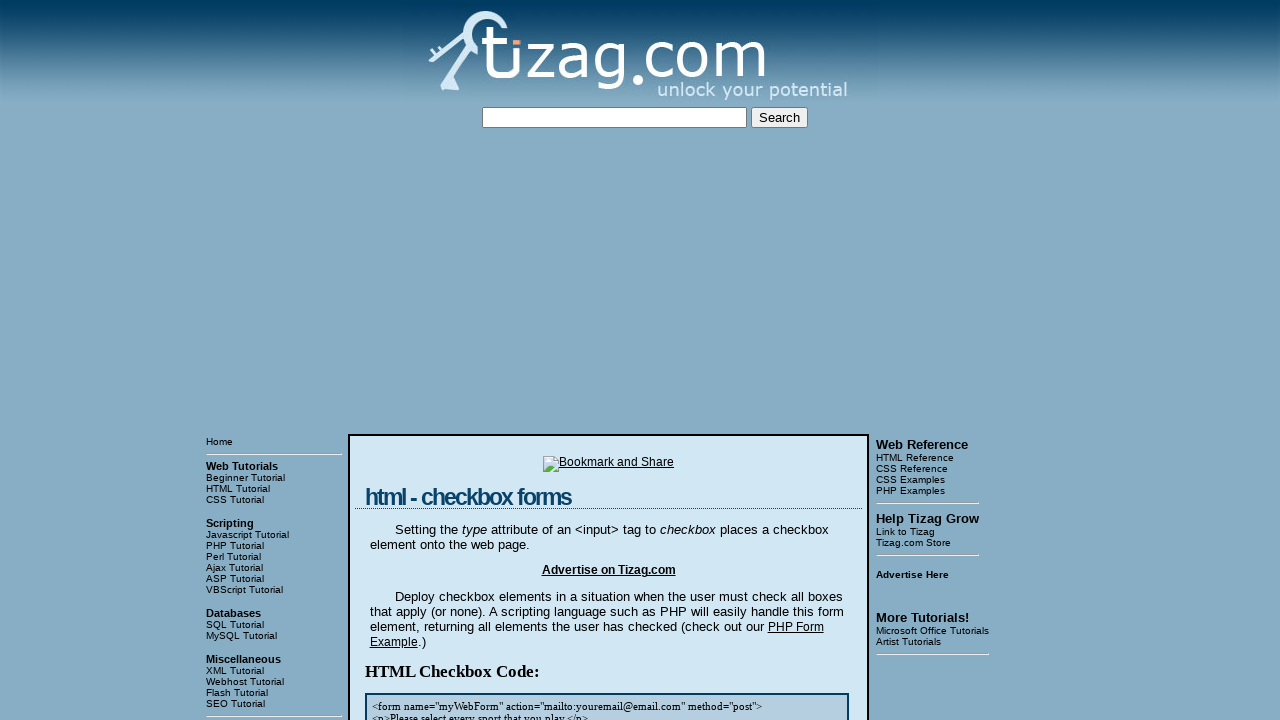

Found 4 checkboxes with name 'sports'
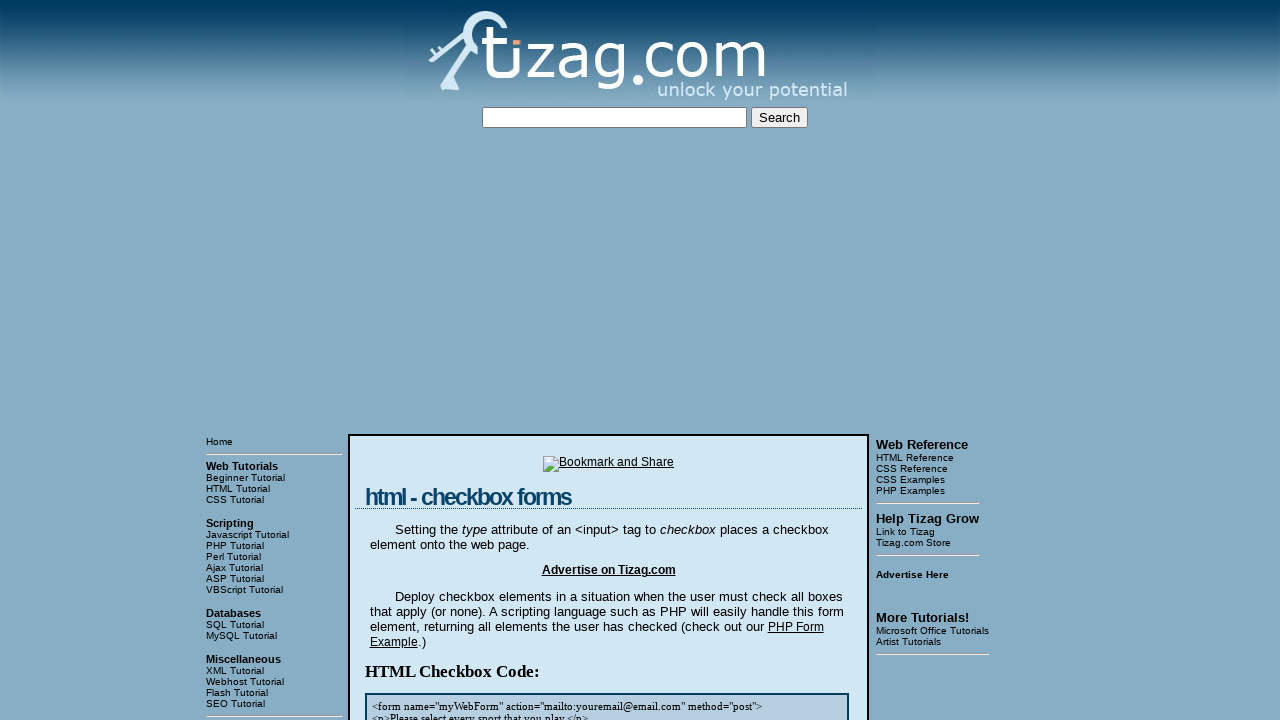

Clicked checkbox 1 of 4 to select it at (422, 360) on xpath=/html/body/table[3]/tbody/tr[1]/td[2]/table/tbody/tr/td/div[4] >> input[na
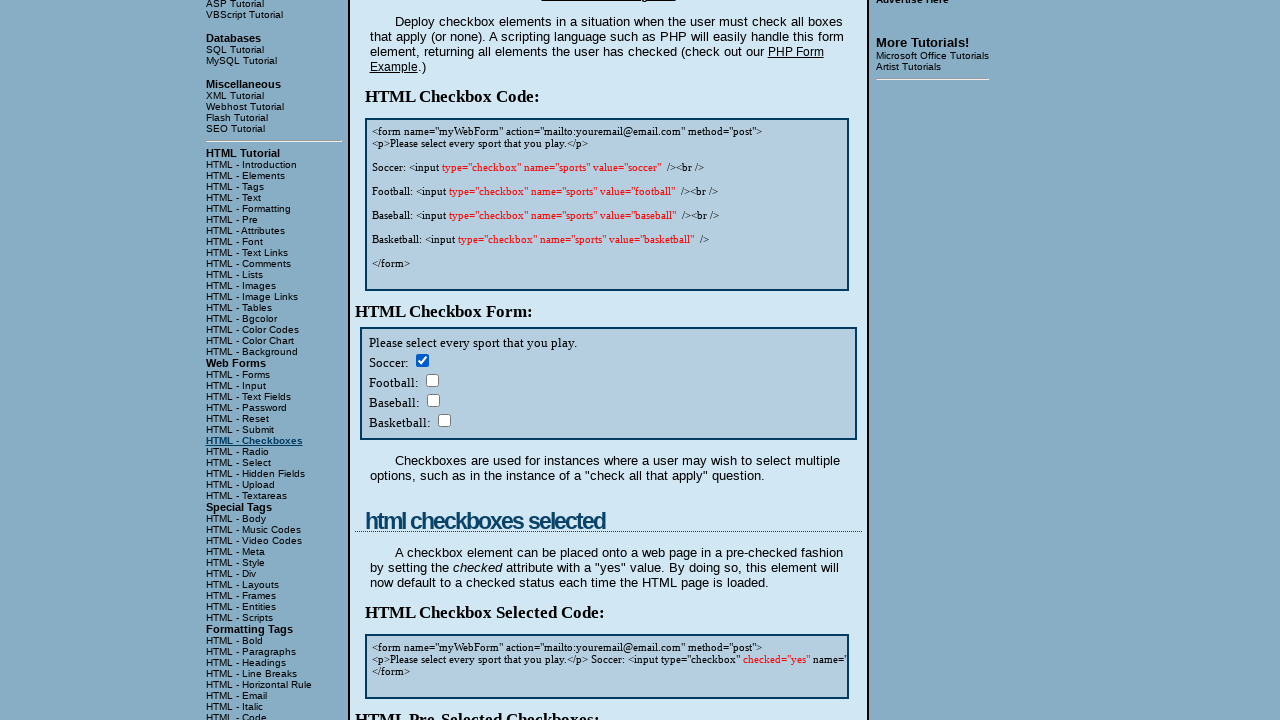

Clicked checkbox 2 of 4 to select it at (432, 380) on xpath=/html/body/table[3]/tbody/tr[1]/td[2]/table/tbody/tr/td/div[4] >> input[na
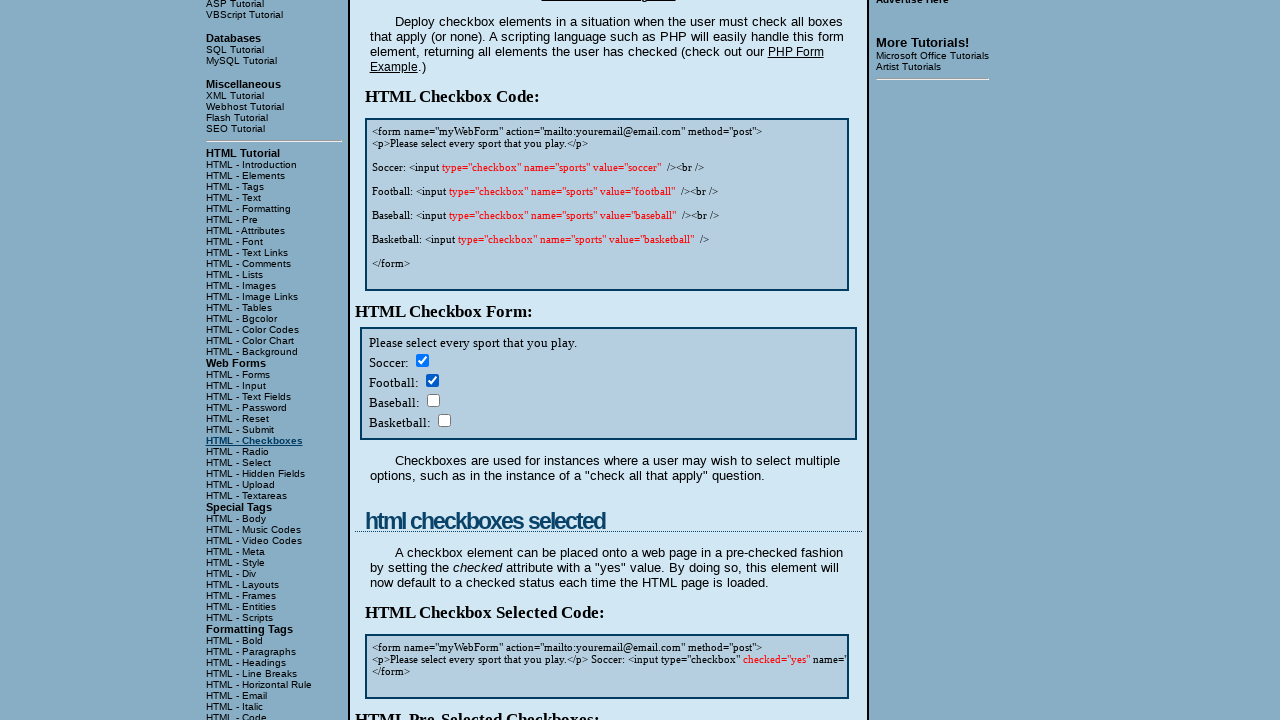

Clicked checkbox 3 of 4 to select it at (433, 400) on xpath=/html/body/table[3]/tbody/tr[1]/td[2]/table/tbody/tr/td/div[4] >> input[na
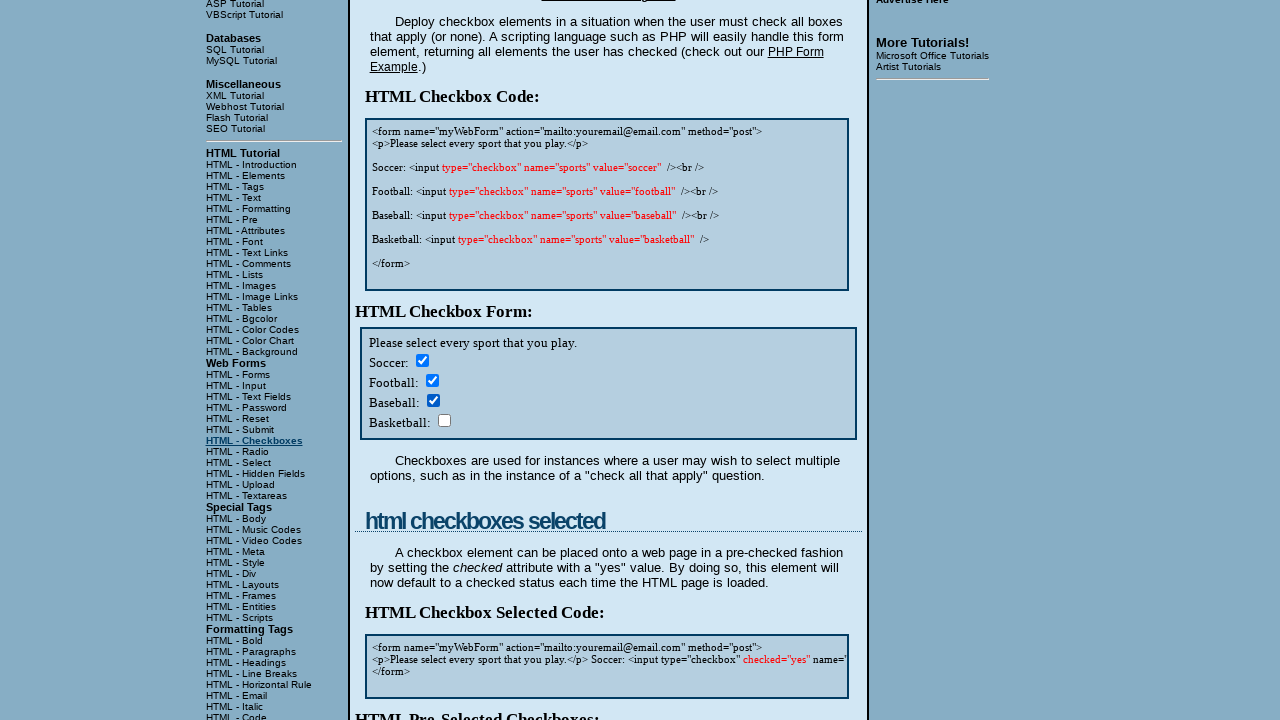

Clicked checkbox 4 of 4 to select it at (444, 420) on xpath=/html/body/table[3]/tbody/tr[1]/td[2]/table/tbody/tr/td/div[4] >> input[na
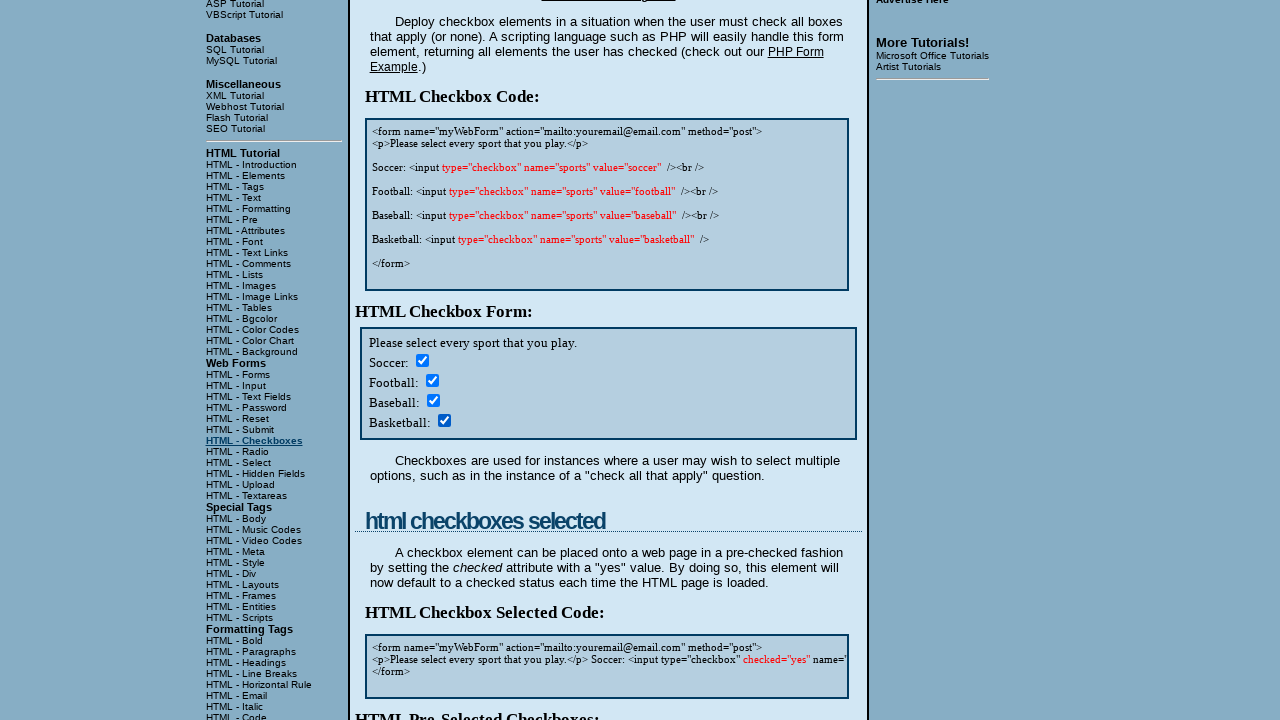

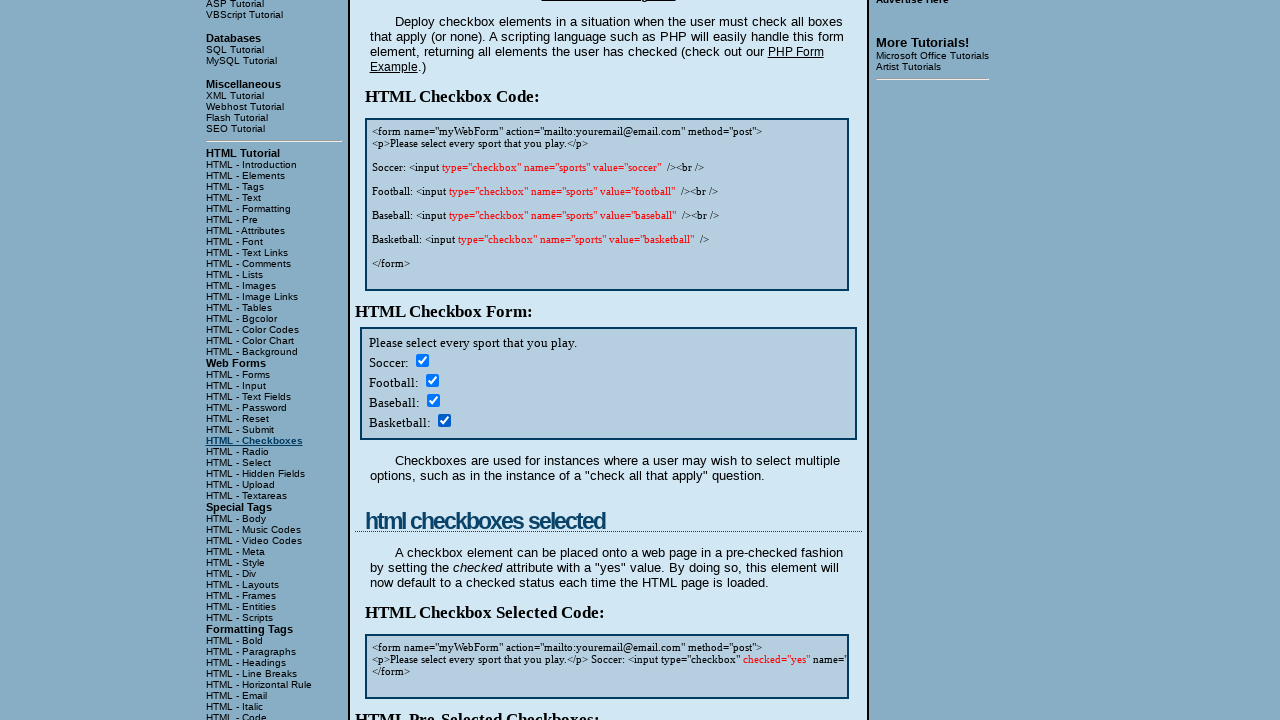